Opens Google Translate and types Hebrew text into the translation input field

Starting URL: https://translate.google.com/

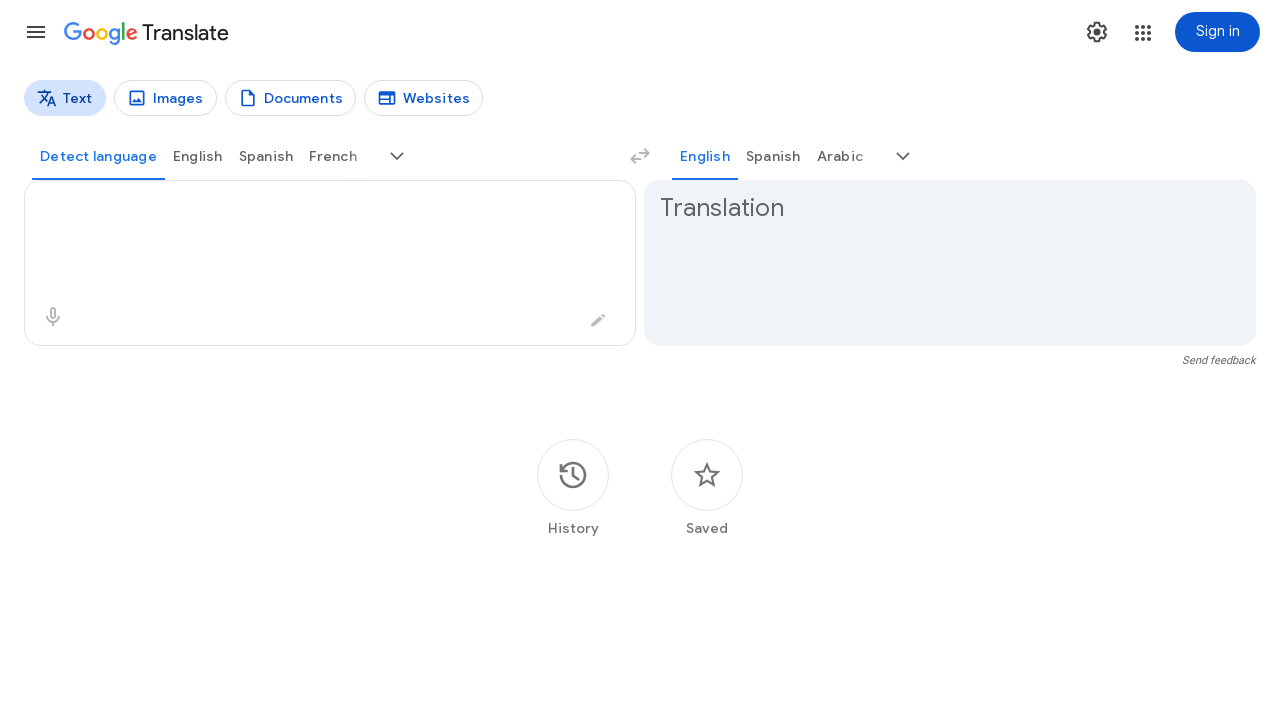

Waited for source text area to load on Google Translate
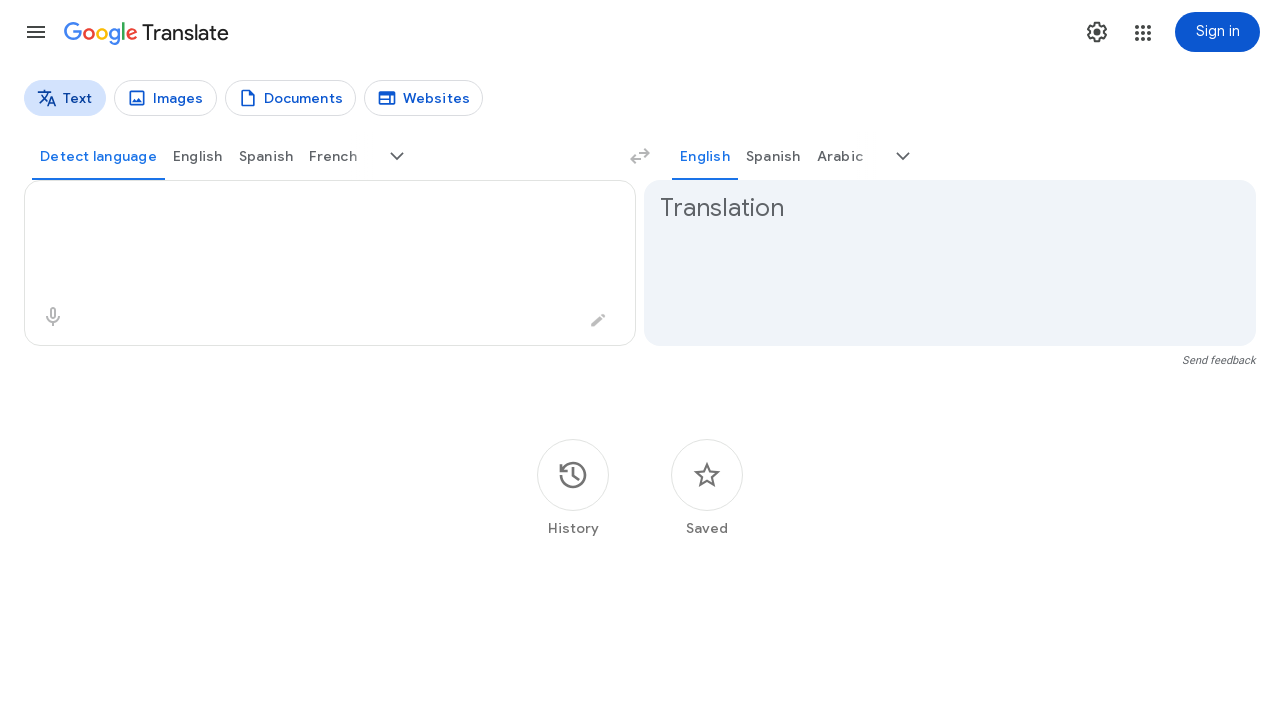

Typed Hebrew text 'שלום!' into the translation input field on textarea[aria-label='Source text']
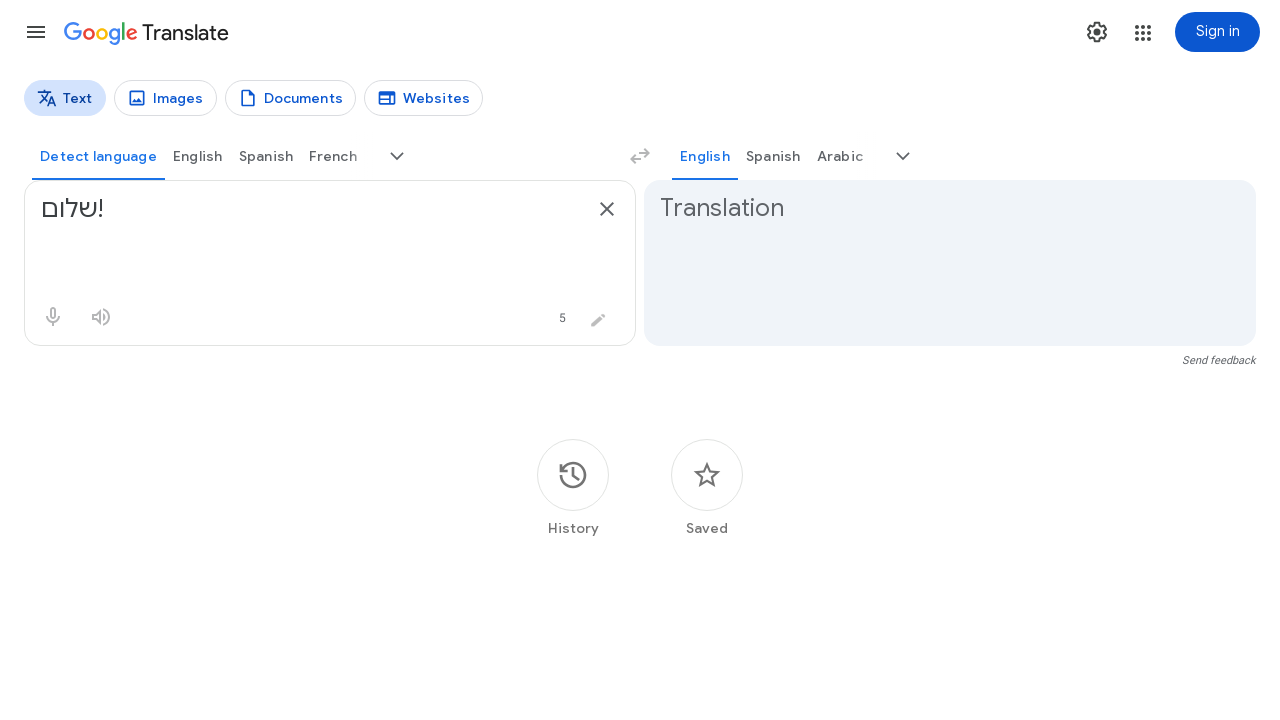

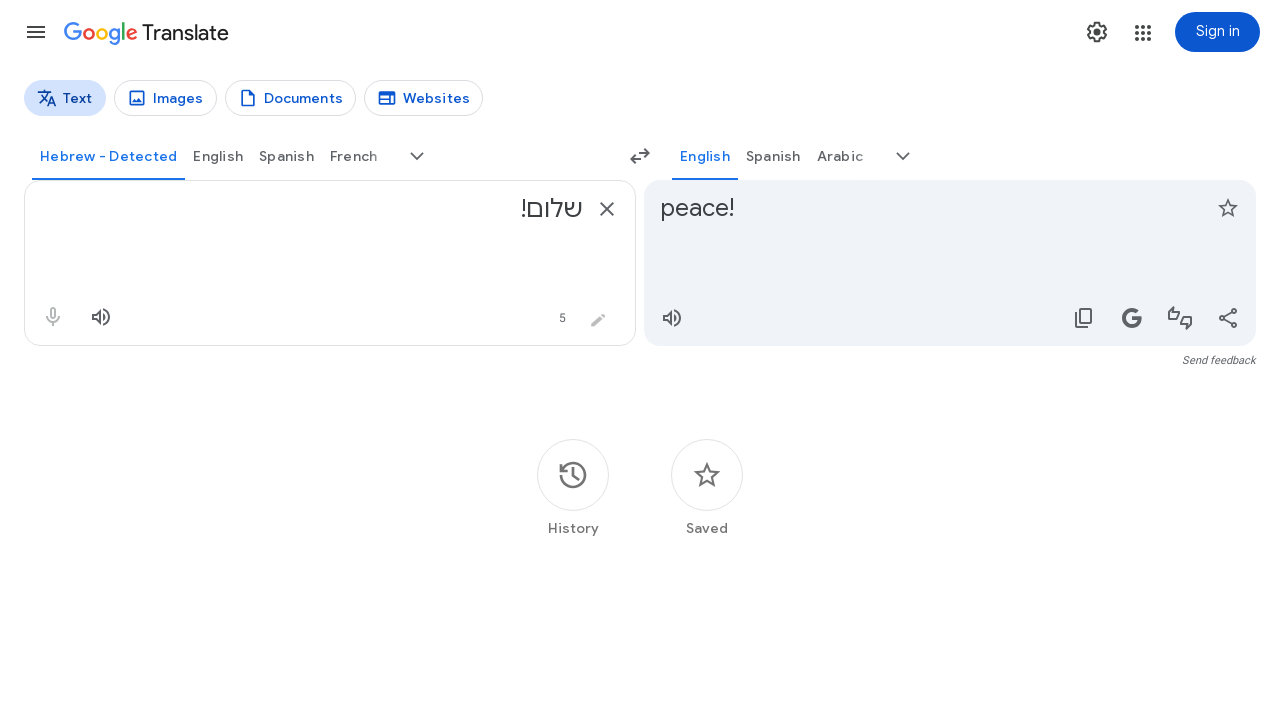